Tests datalist form element by clicking on the input field, retrieving the value of the second option, and typing that value into the datalist input.

Starting URL: https://bonigarcia.dev/selenium-webdriver-java/web-form.html

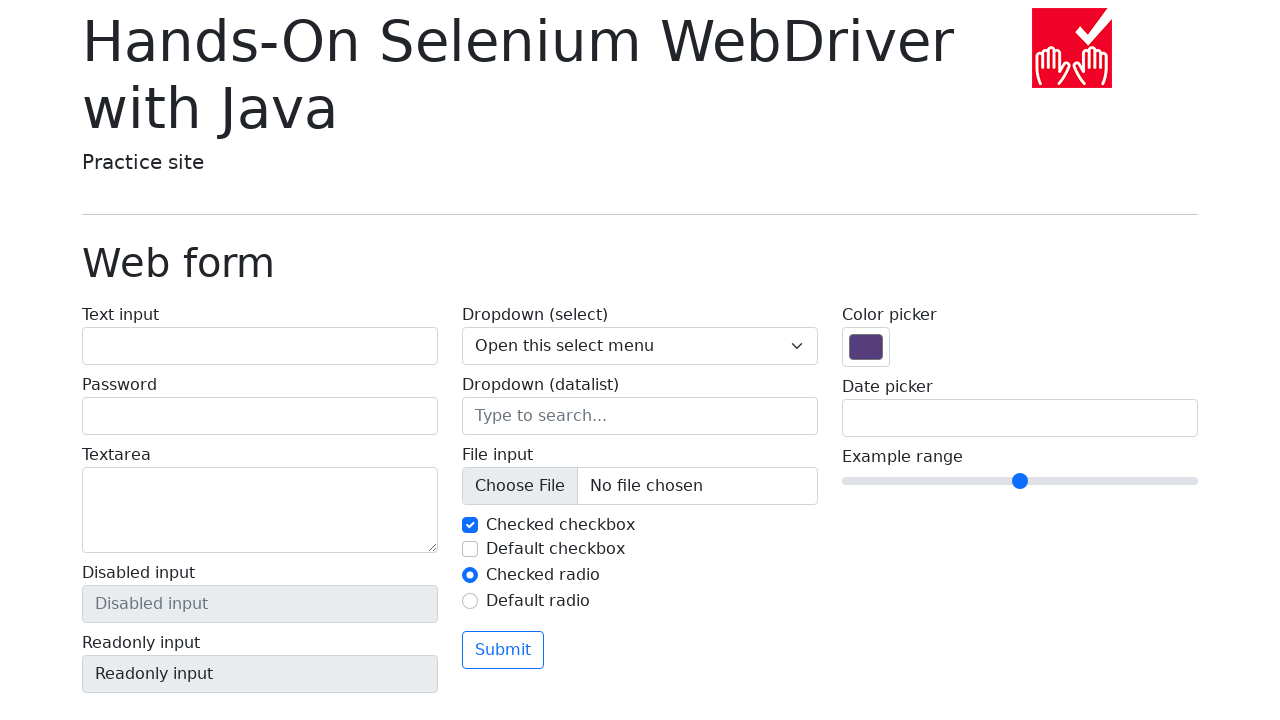

Clicked on the datalist input field at (640, 416) on input[name='my-datalist']
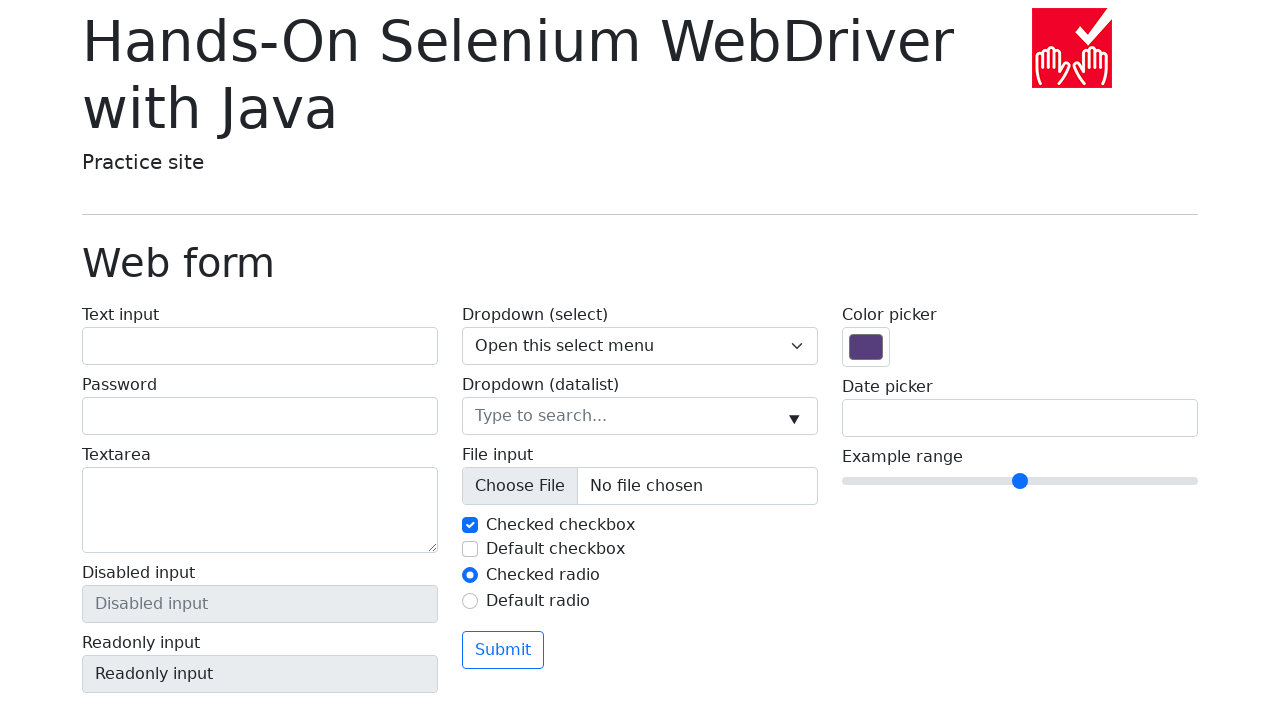

Retrieved value from second datalist option: New York
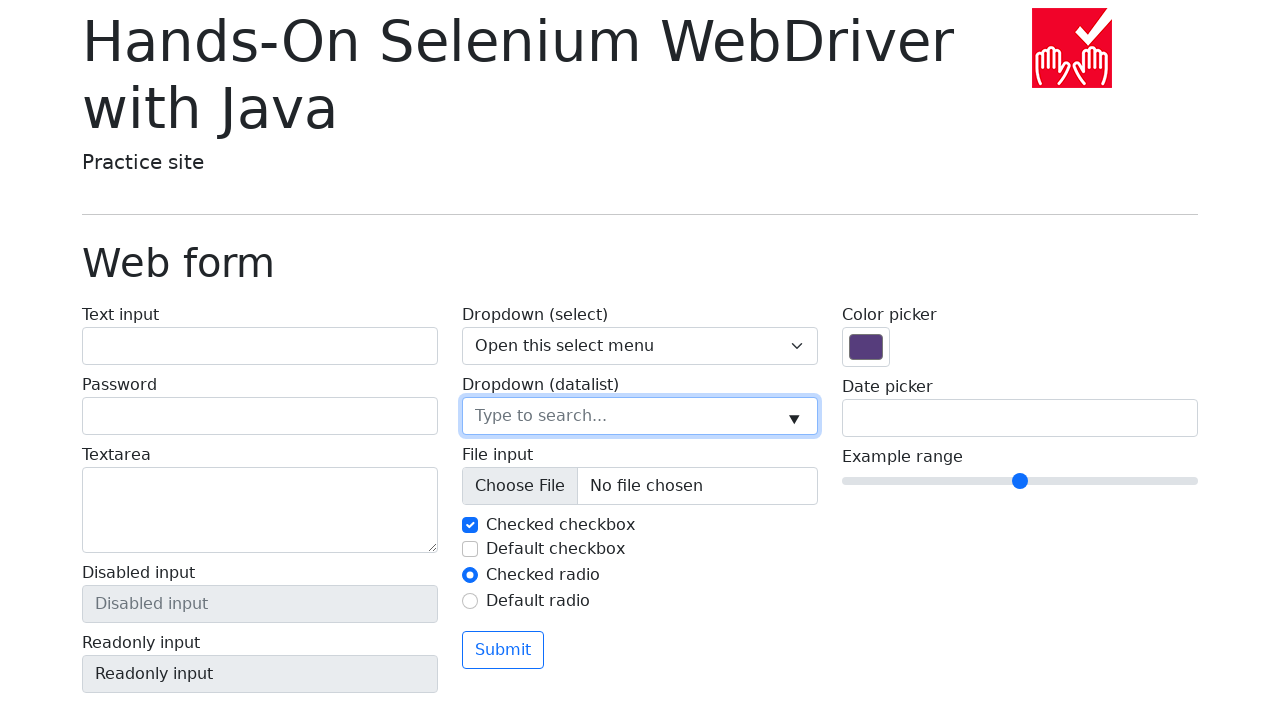

Filled datalist input with the retrieved option value on input[name='my-datalist']
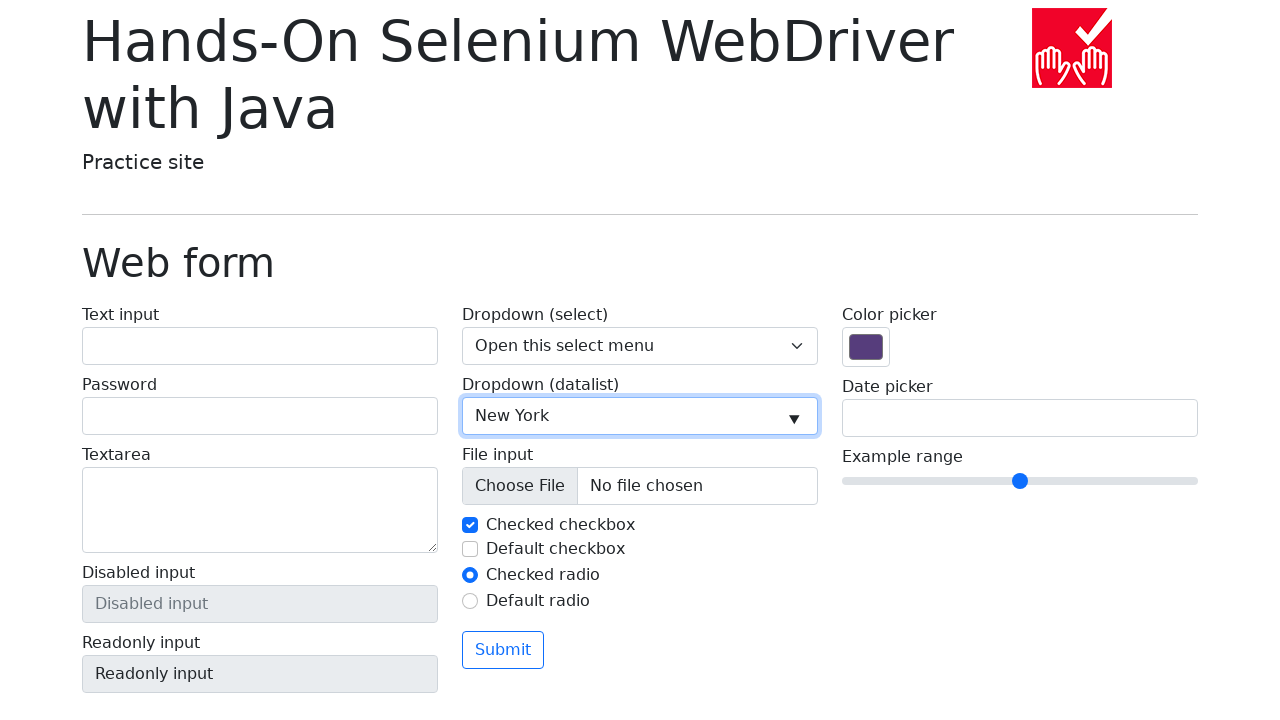

Verified that the option value is 'New York'
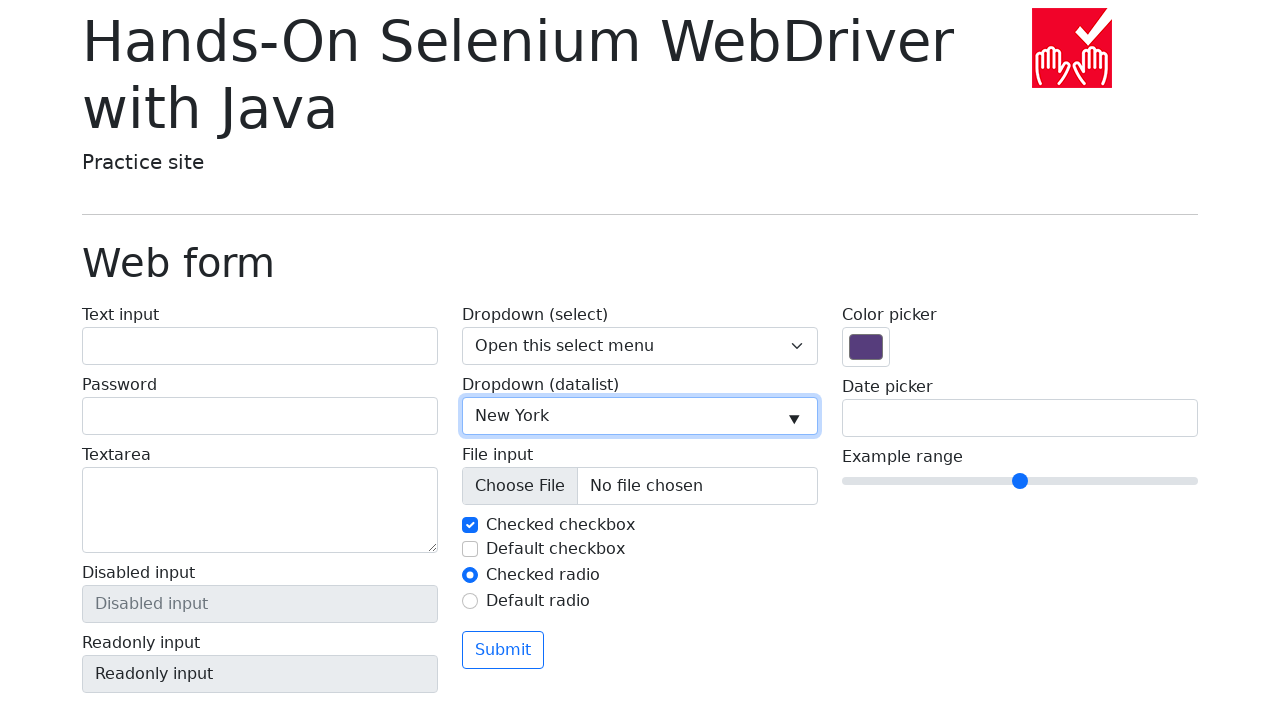

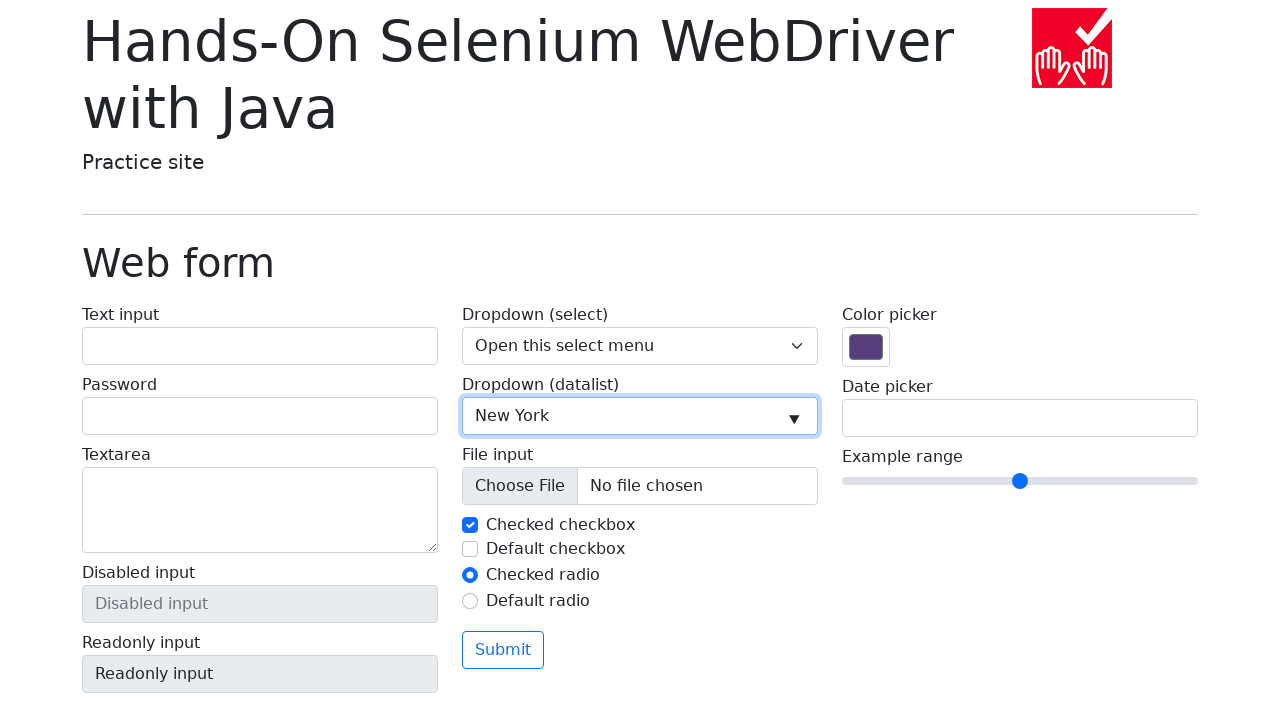